Tests the navigation flow from the holiday entitlement calculator landing page by clicking the "Start now" button to begin the calculation process.

Starting URL: https://www.gov.uk/calculate-your-holiday-entitlement

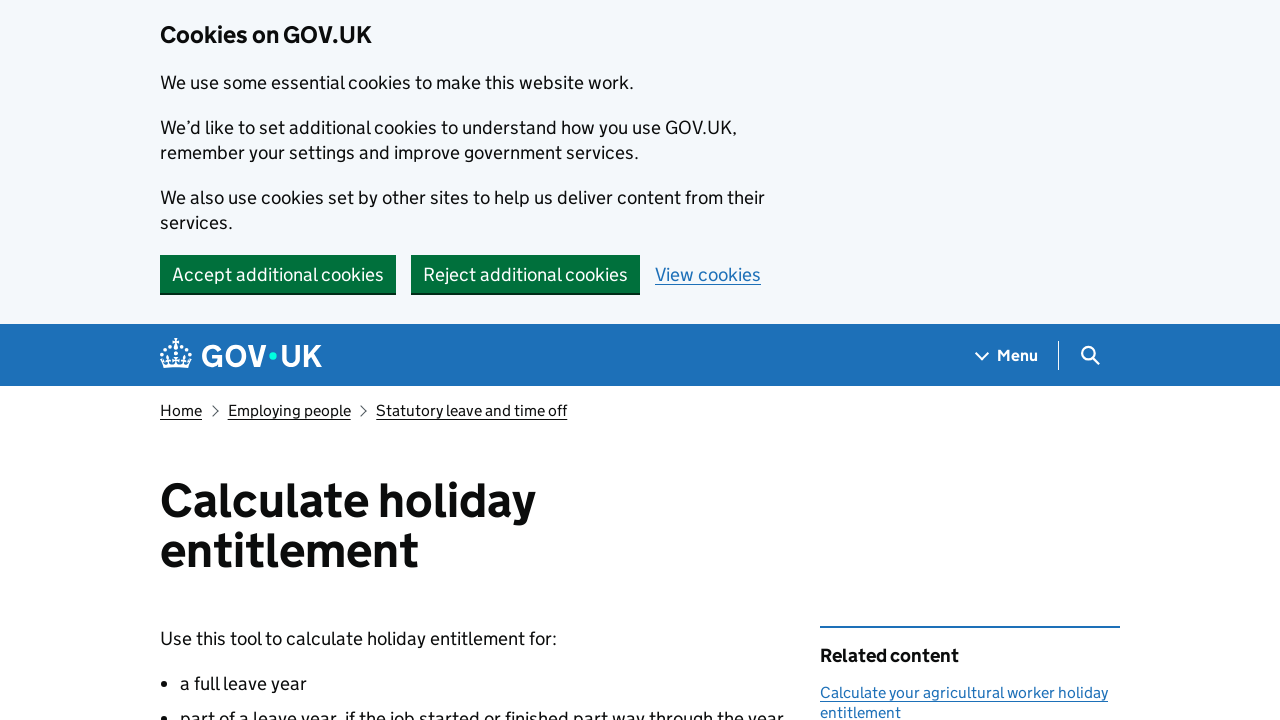

Clicked 'Start now' button to begin holiday entitlement calculation at (238, 360) on internal:role=button[name="Start now"i]
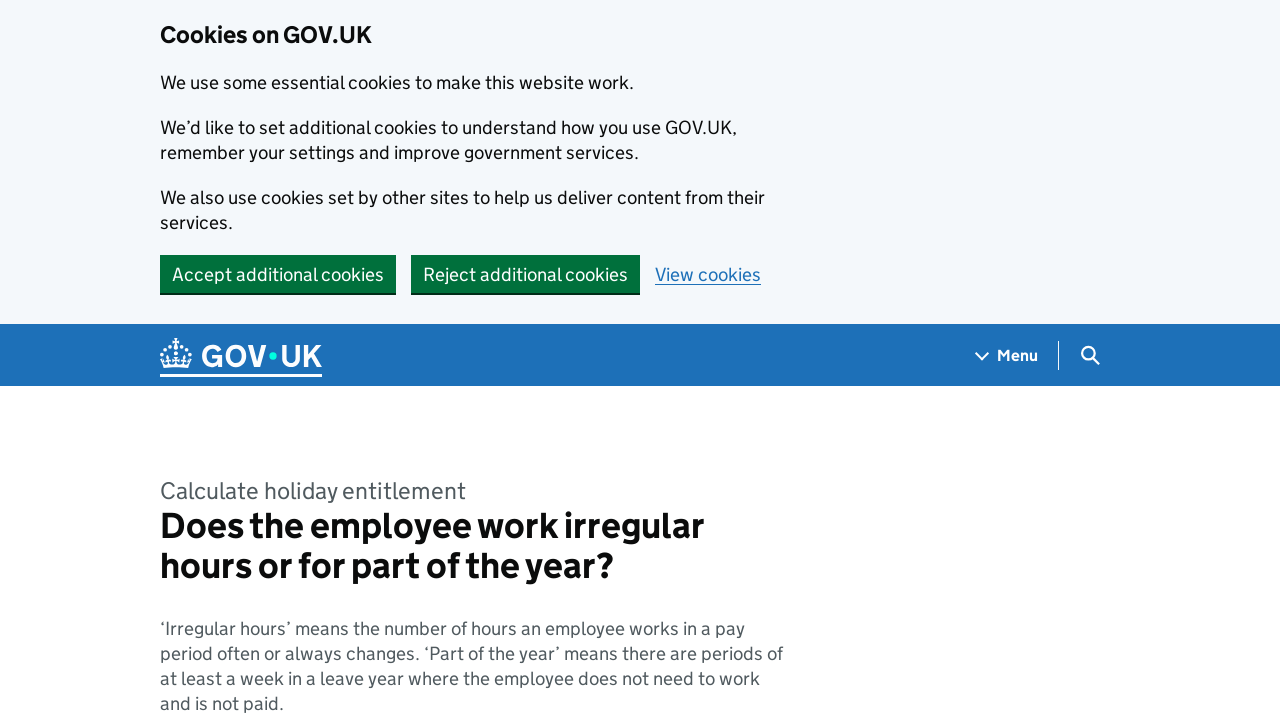

Page navigation completed and DOM content loaded
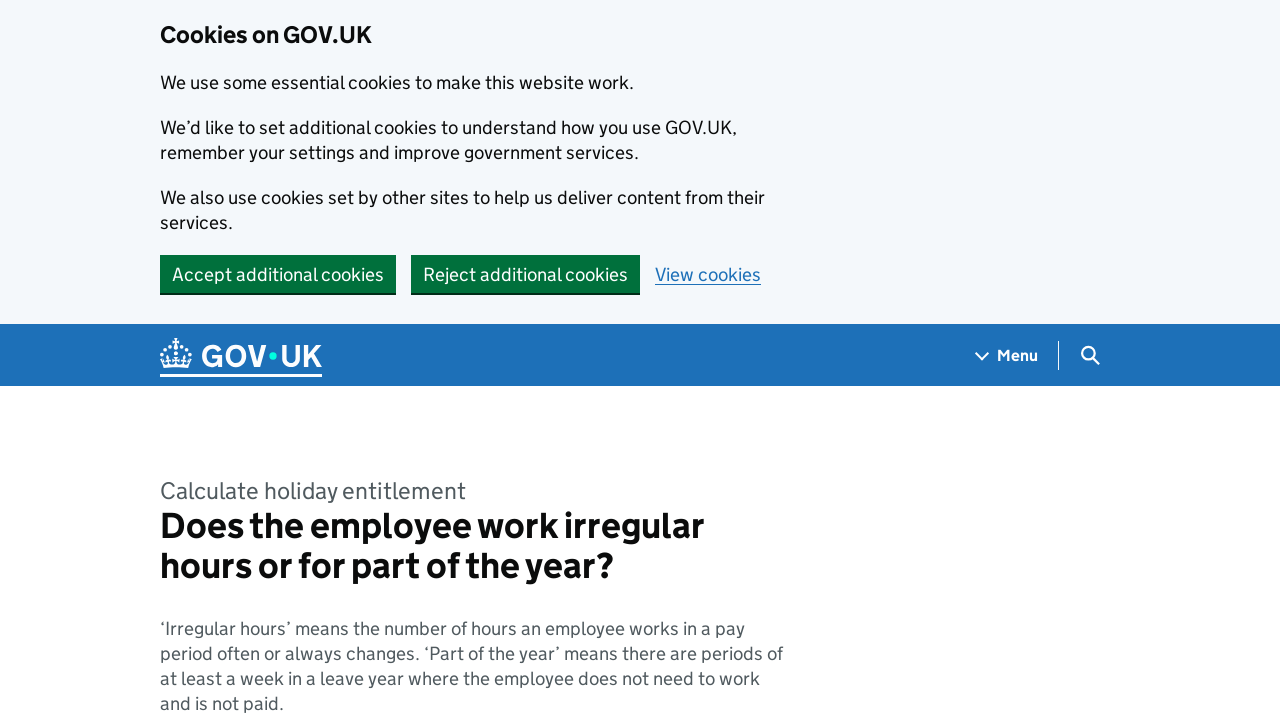

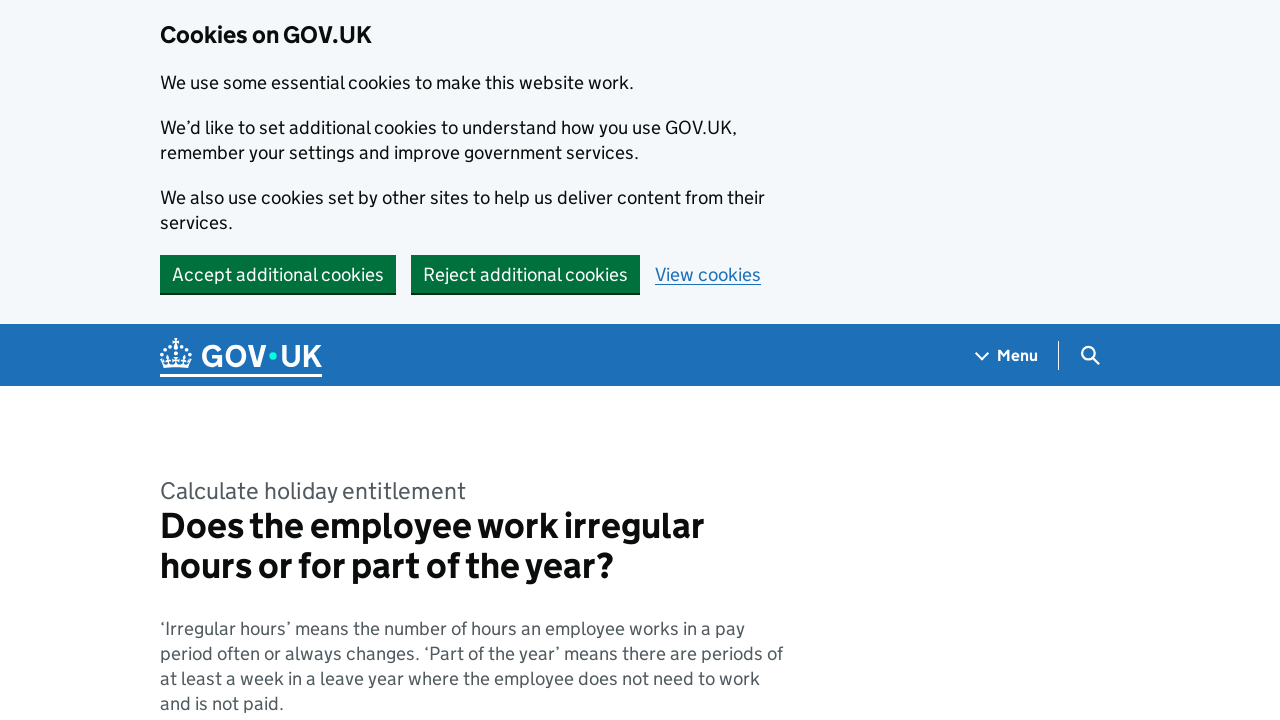